Tests job posting functionality by clicking on a menu item to open a job creation form, filling in job details (email, title, location, type, description, application URL, company info), and submitting the job posting.

Starting URL: https://alchemy.hguy.co/jobs/

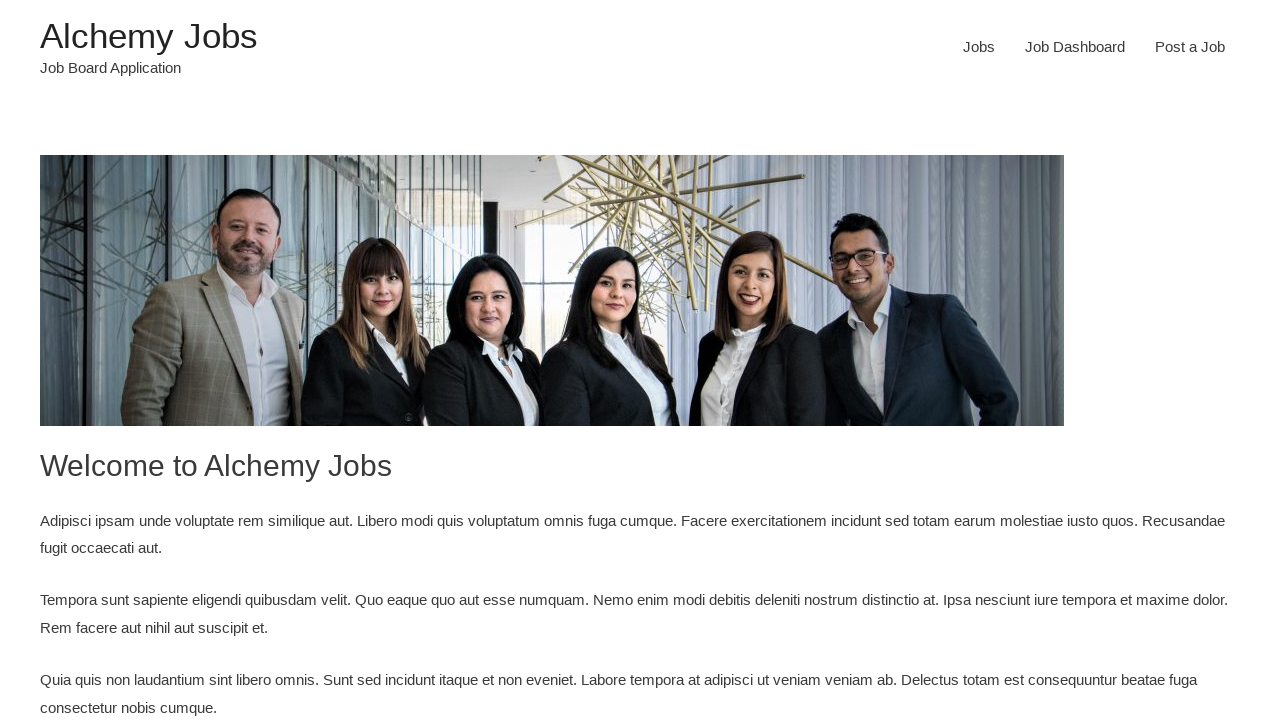

Clicked menu item to navigate to job posting page at (1190, 47) on #menu-item-26
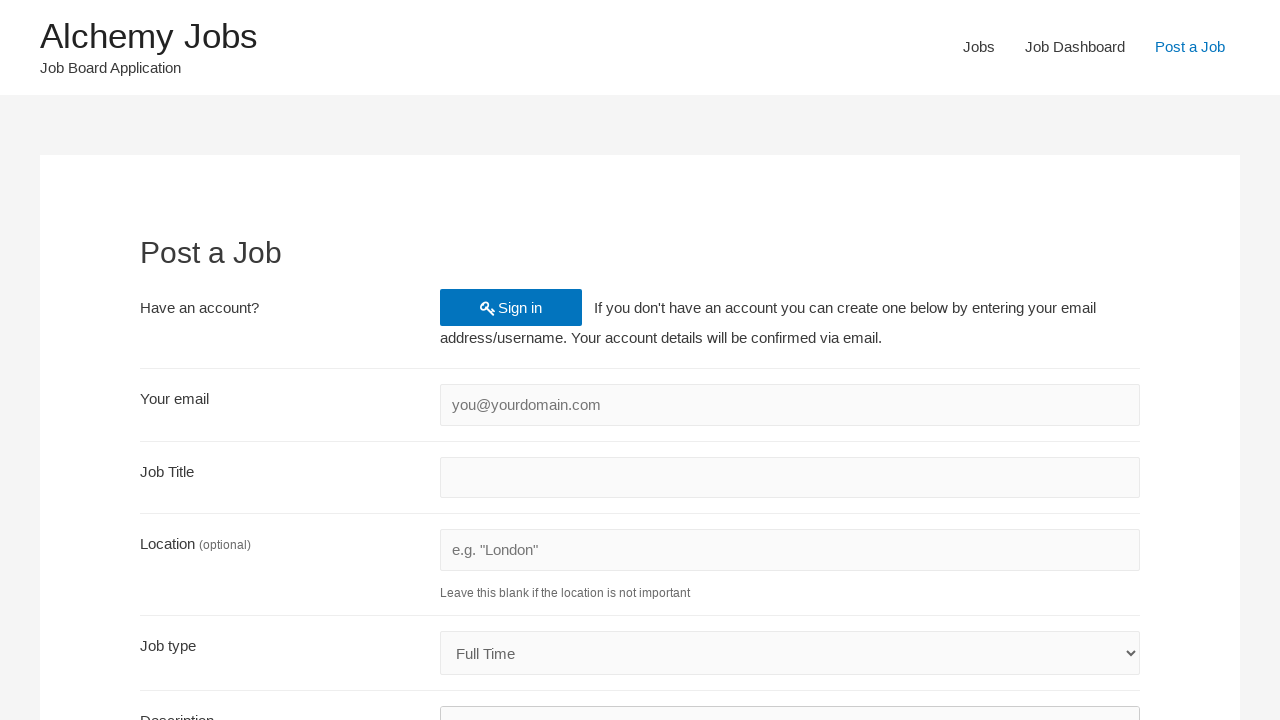

Waited 2 seconds for potential new window/tab to open
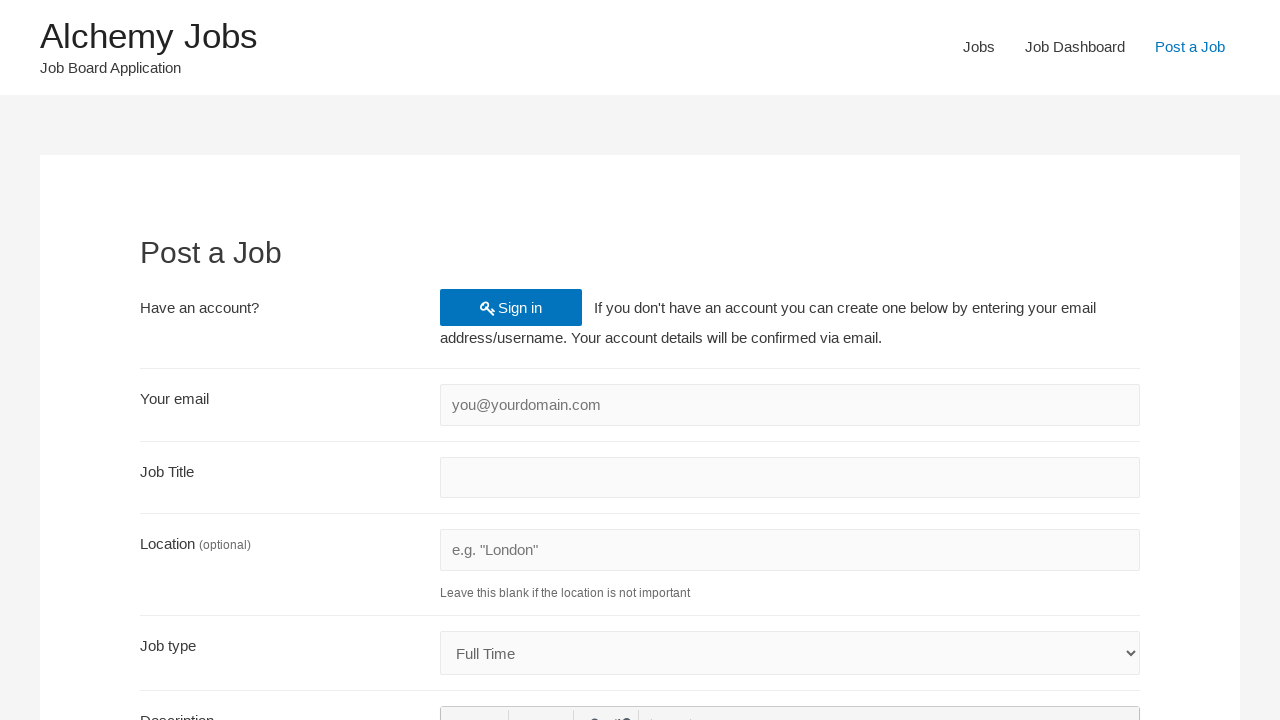

Email field became visible
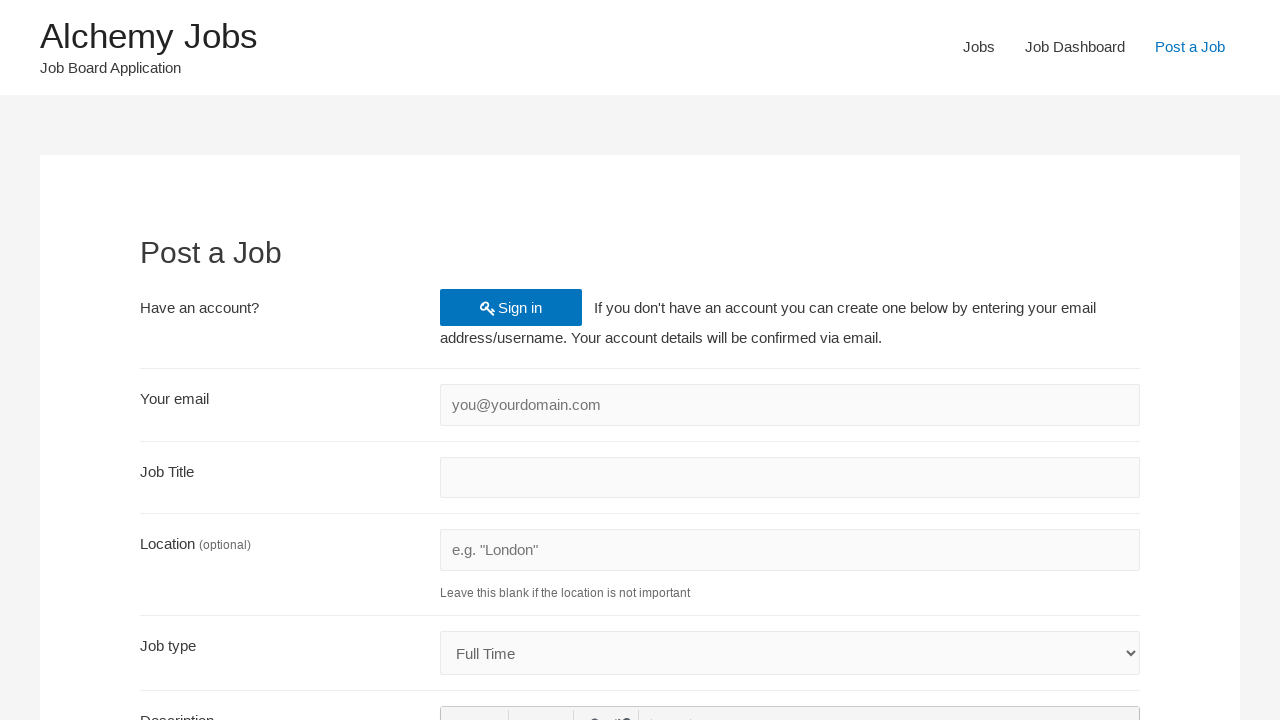

Filled email field with 'jobposter87@testmail.com' on #create_account_email
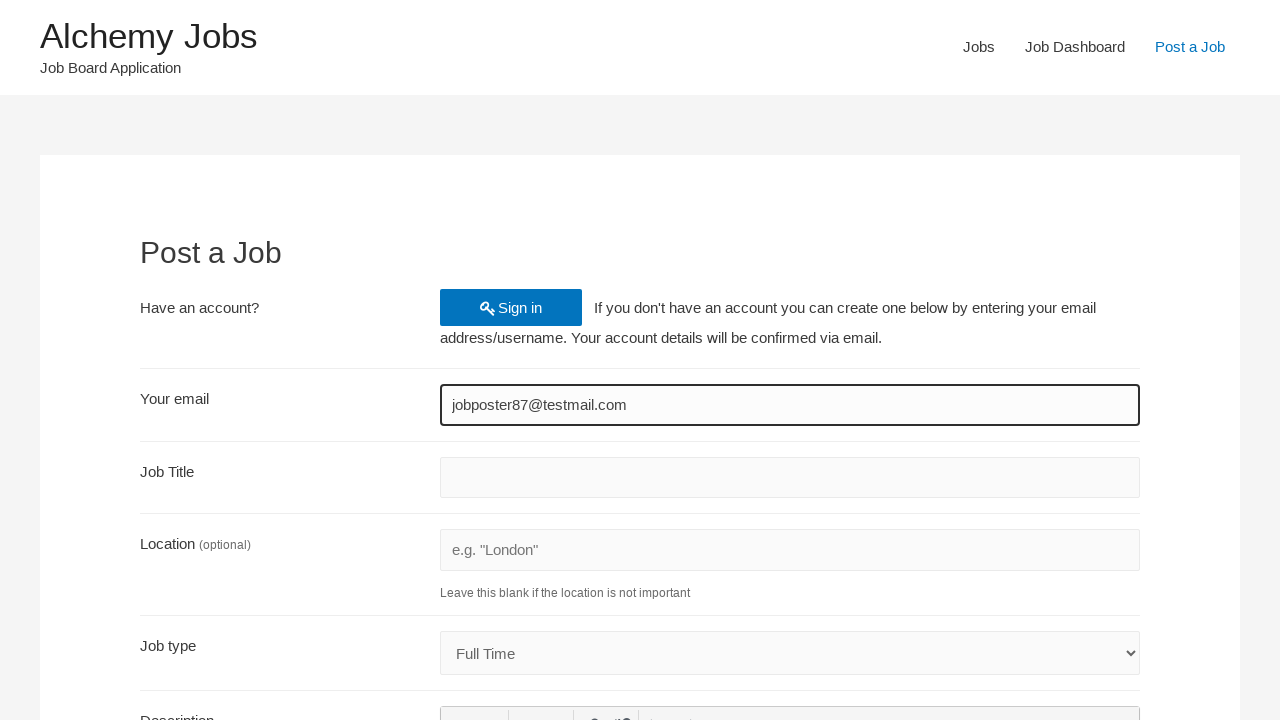

Filled job title field with 'Senior QA Engineer' on #job_title
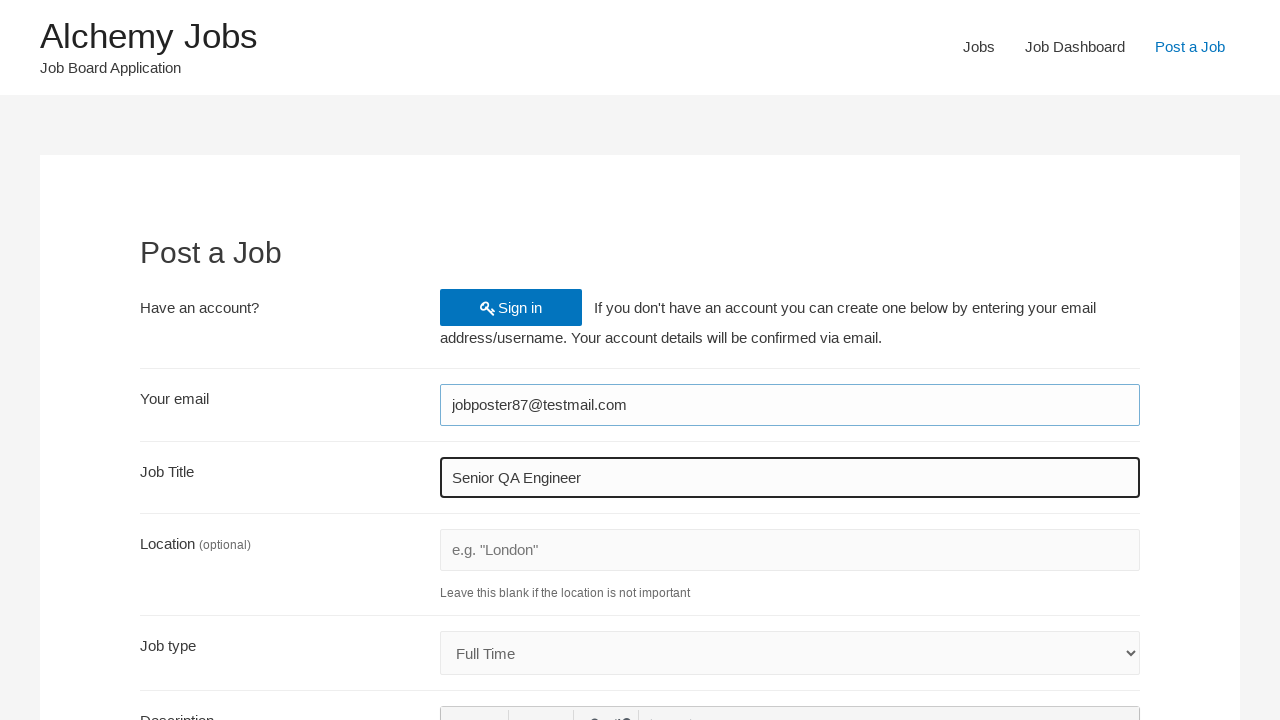

Filled job location field with 'Austin, TX' on #job_location
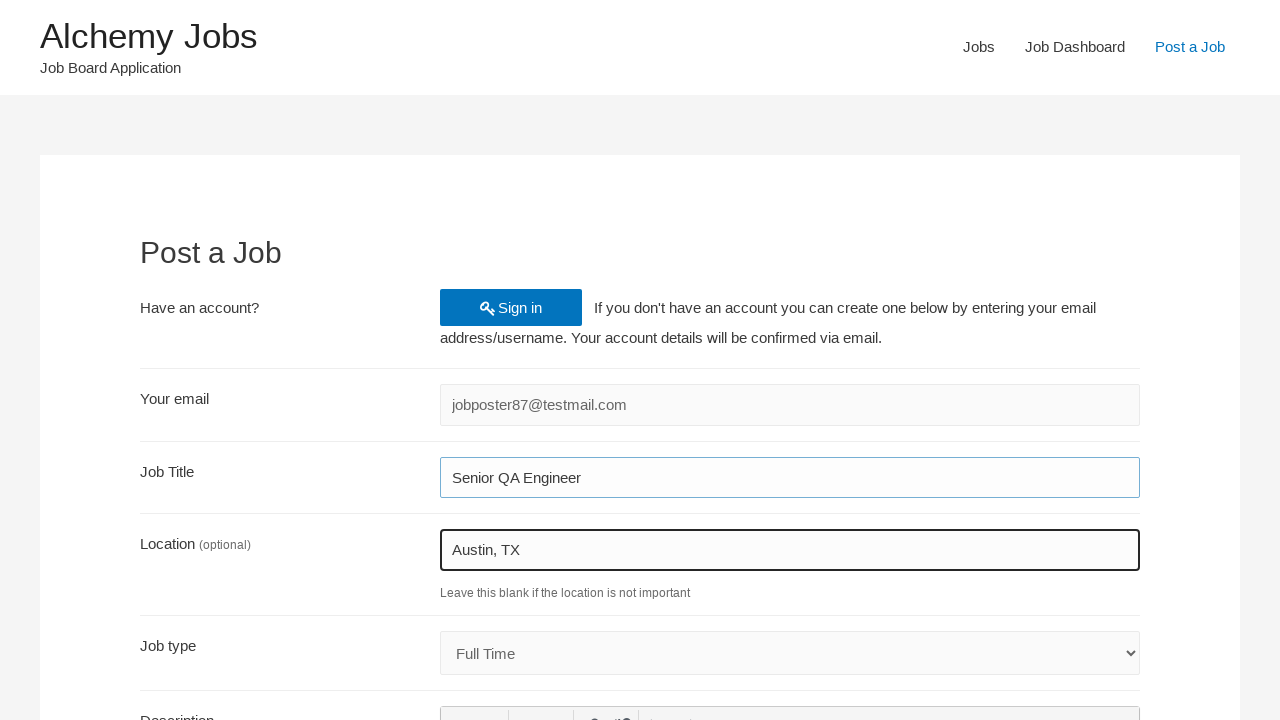

Selected job type from dropdown (index 2) on #job_type
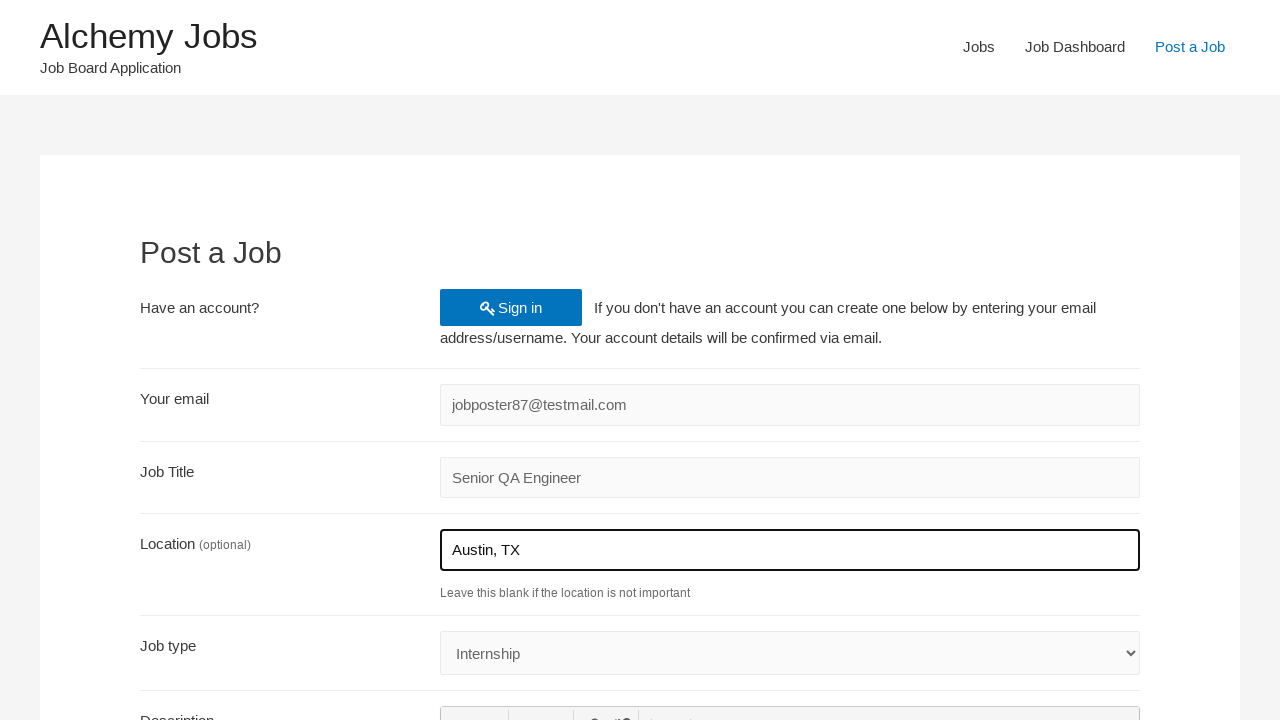

Filled job description in iframe with QA Engineer role details on #job_description_ifr >> internal:control=enter-frame >> #tinymce
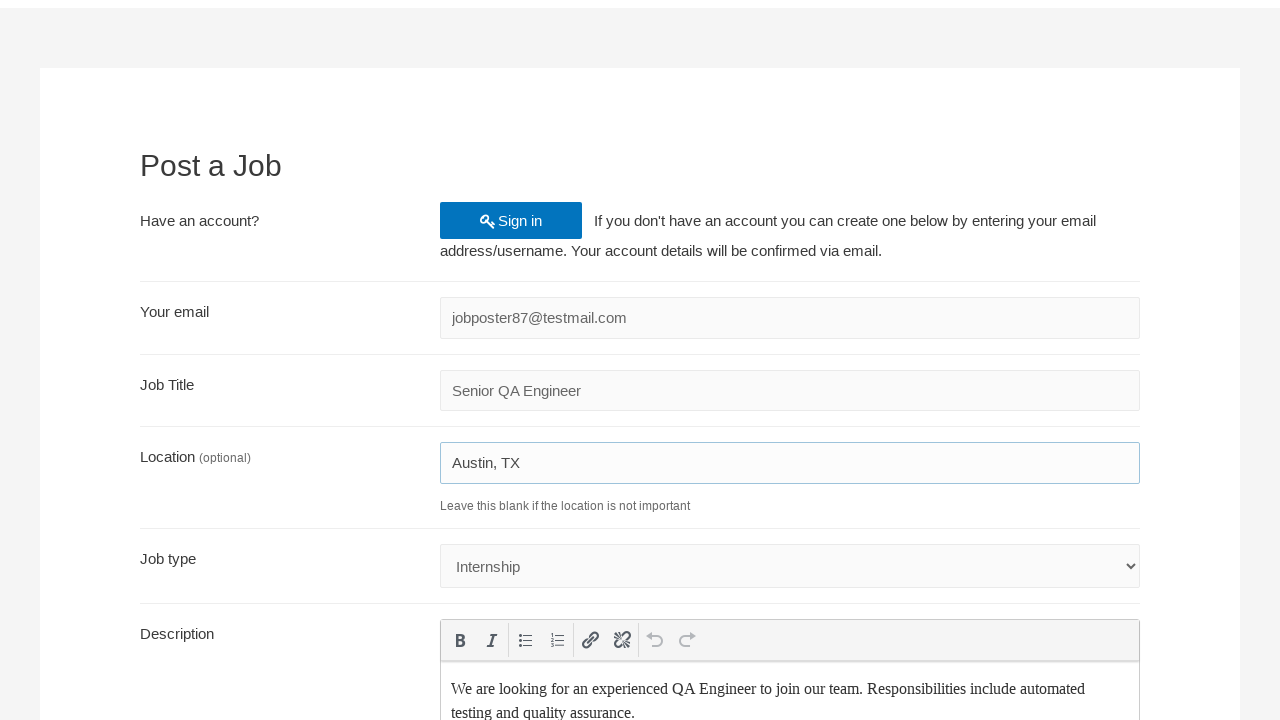

Filled application URL with 'http://www.careers-example.com/apply' on #application
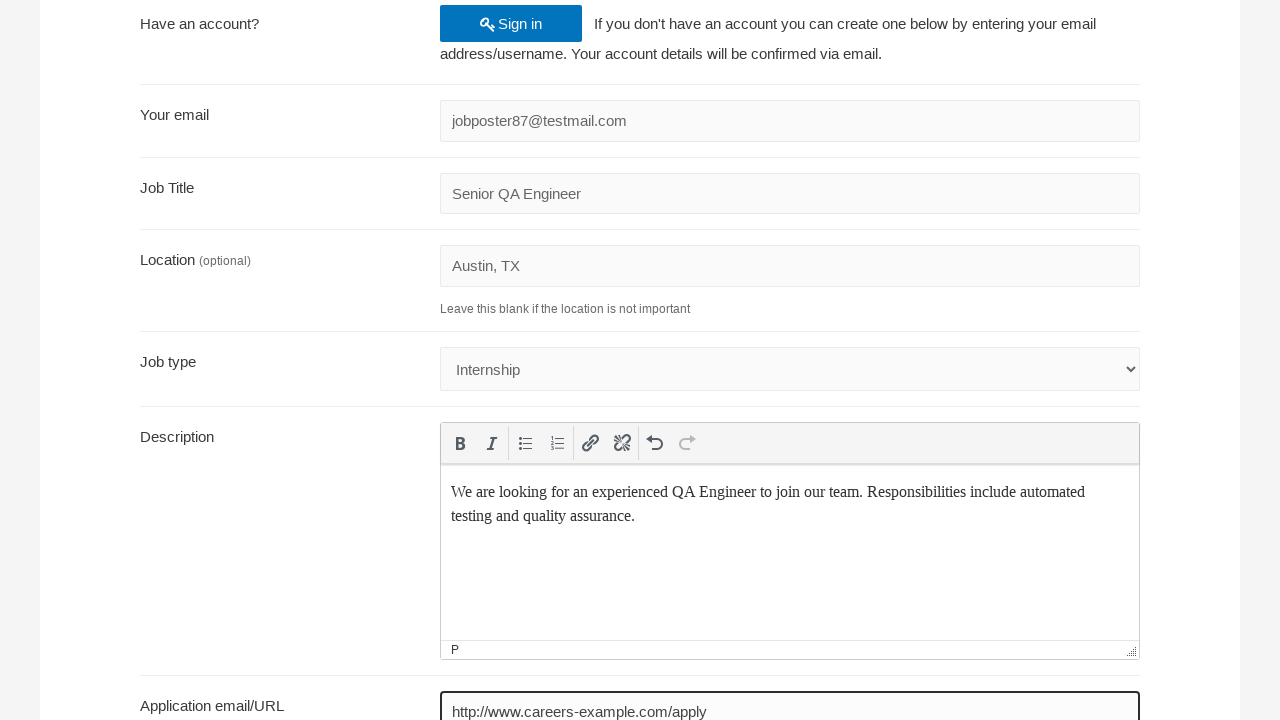

Filled company name field with 'TechCorp Solutions' on #company_name
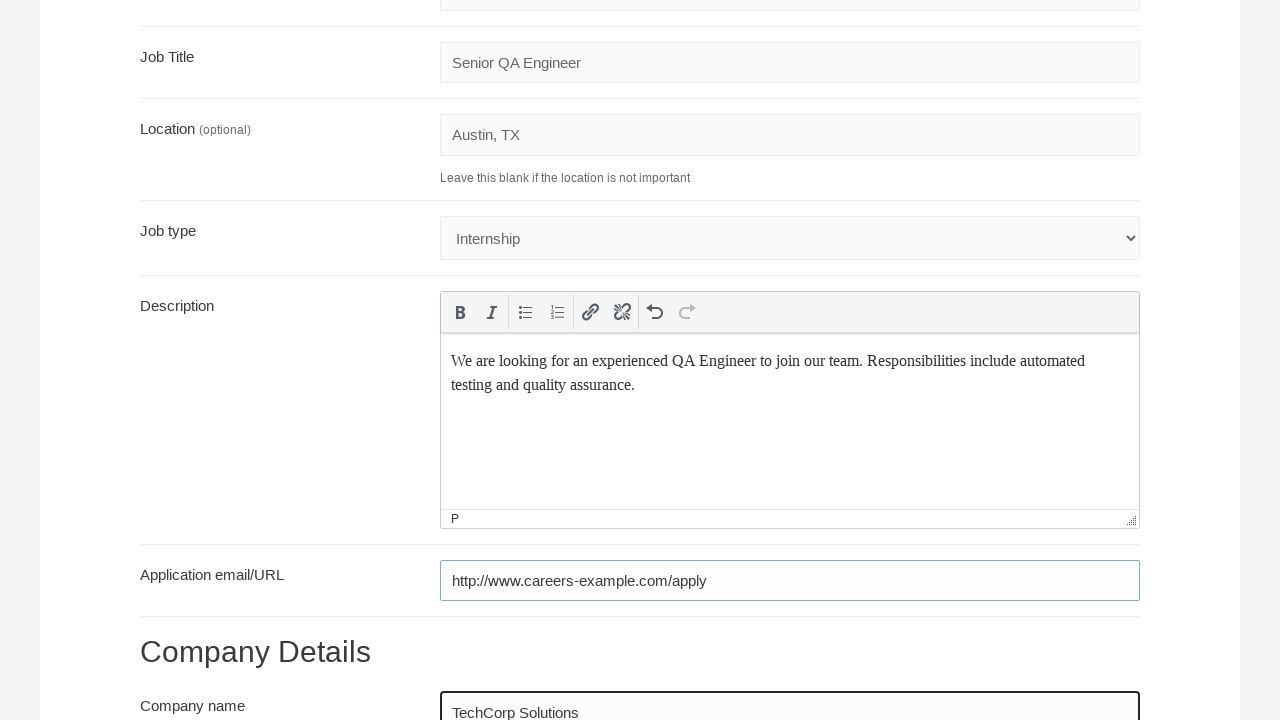

Filled company Twitter field with '@techcorpsolutions' on #company_twitter
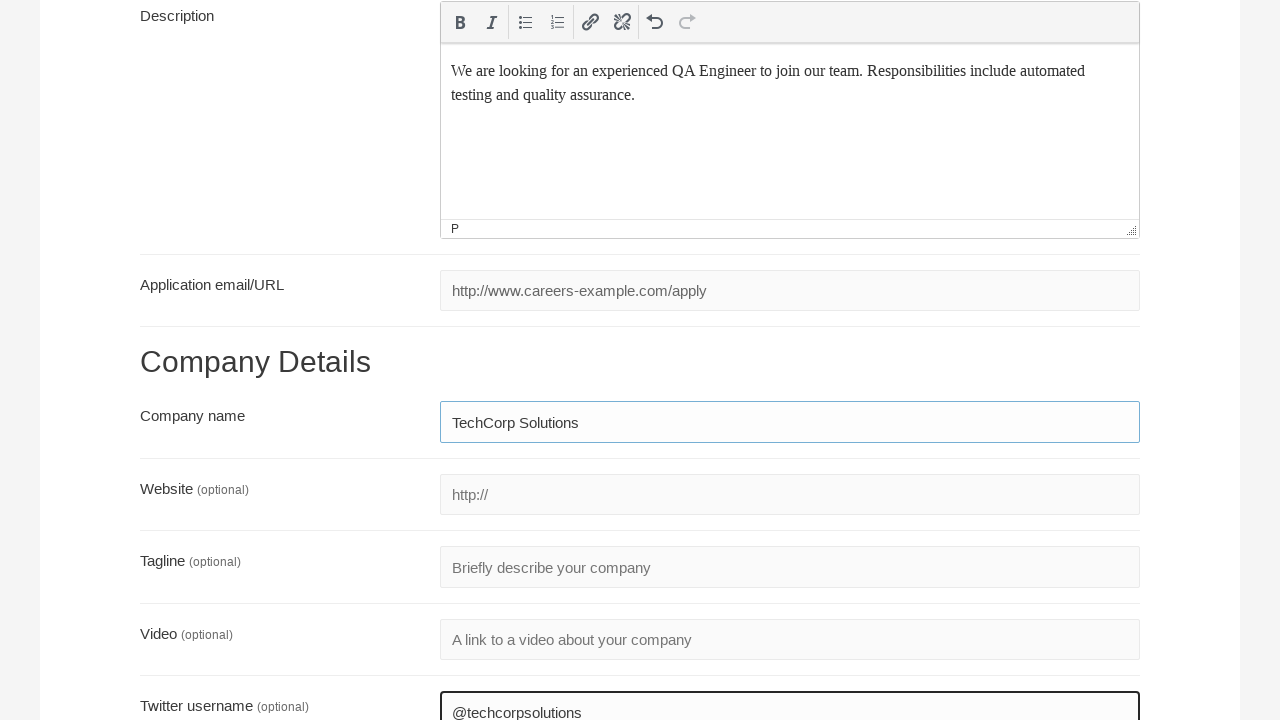

Clicked submit button to submit job posting form at (207, 532) on input[name='submit_job']
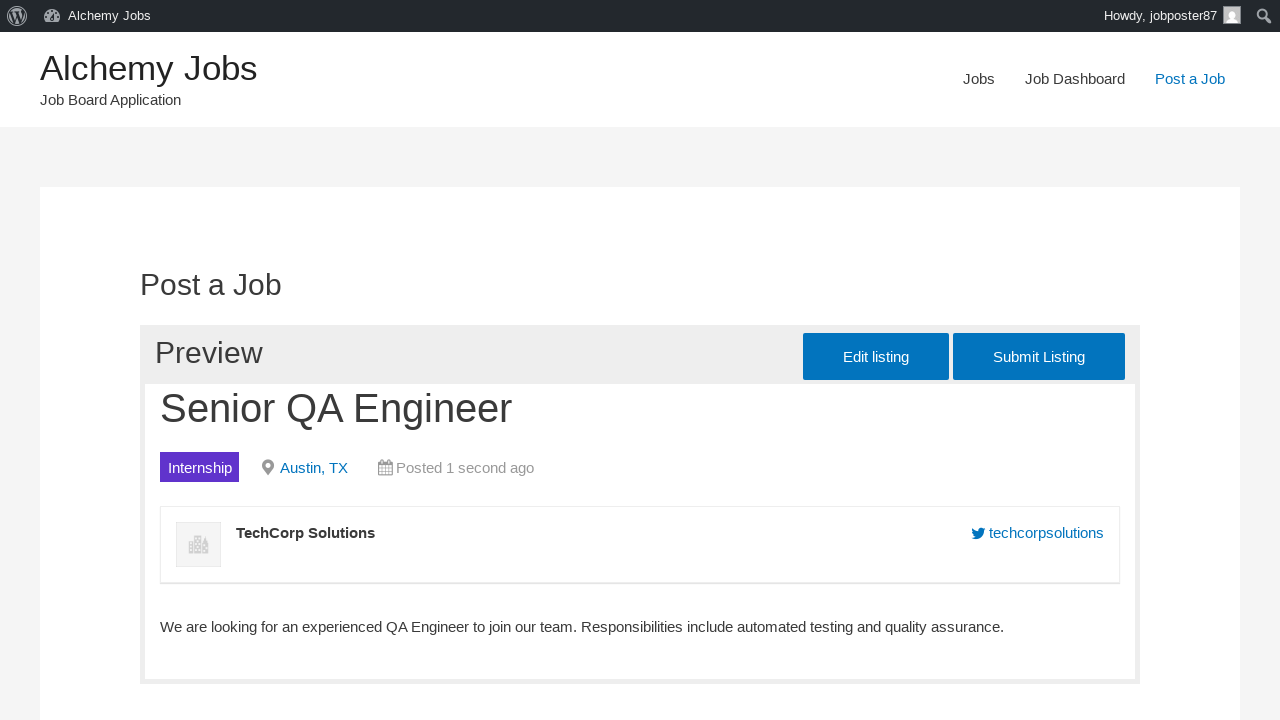

Job preview page loaded with submit button visible
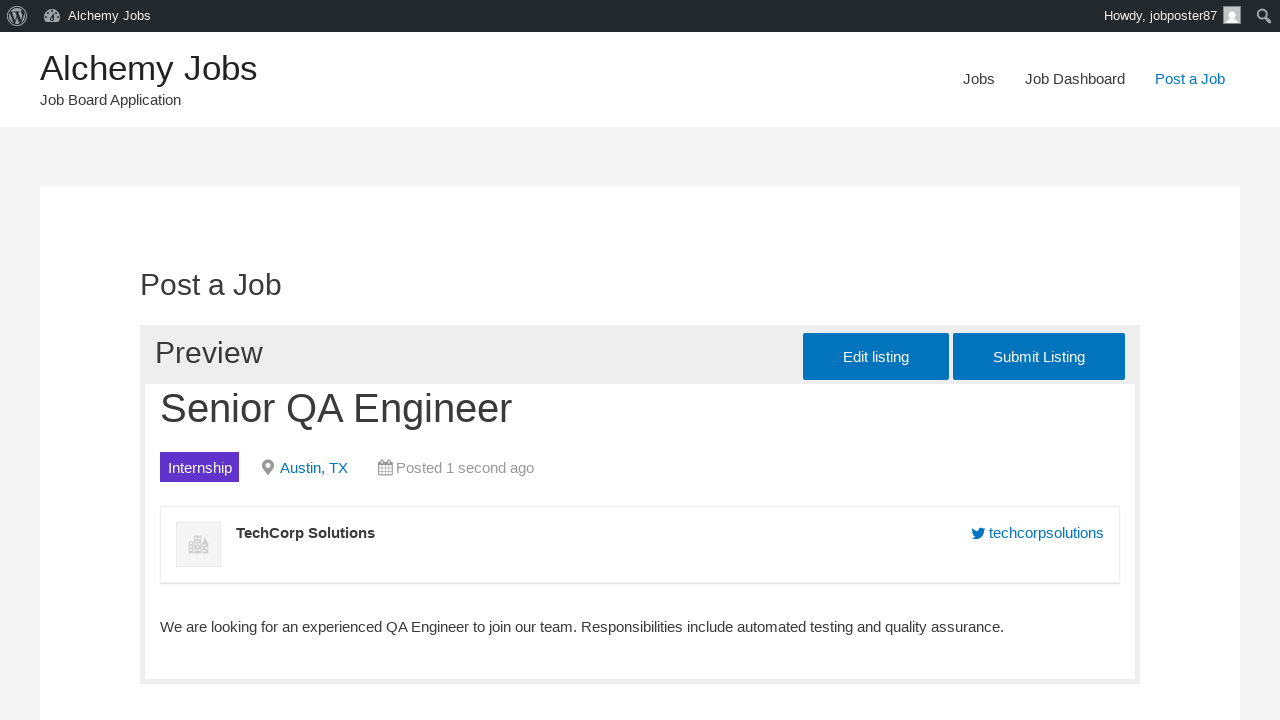

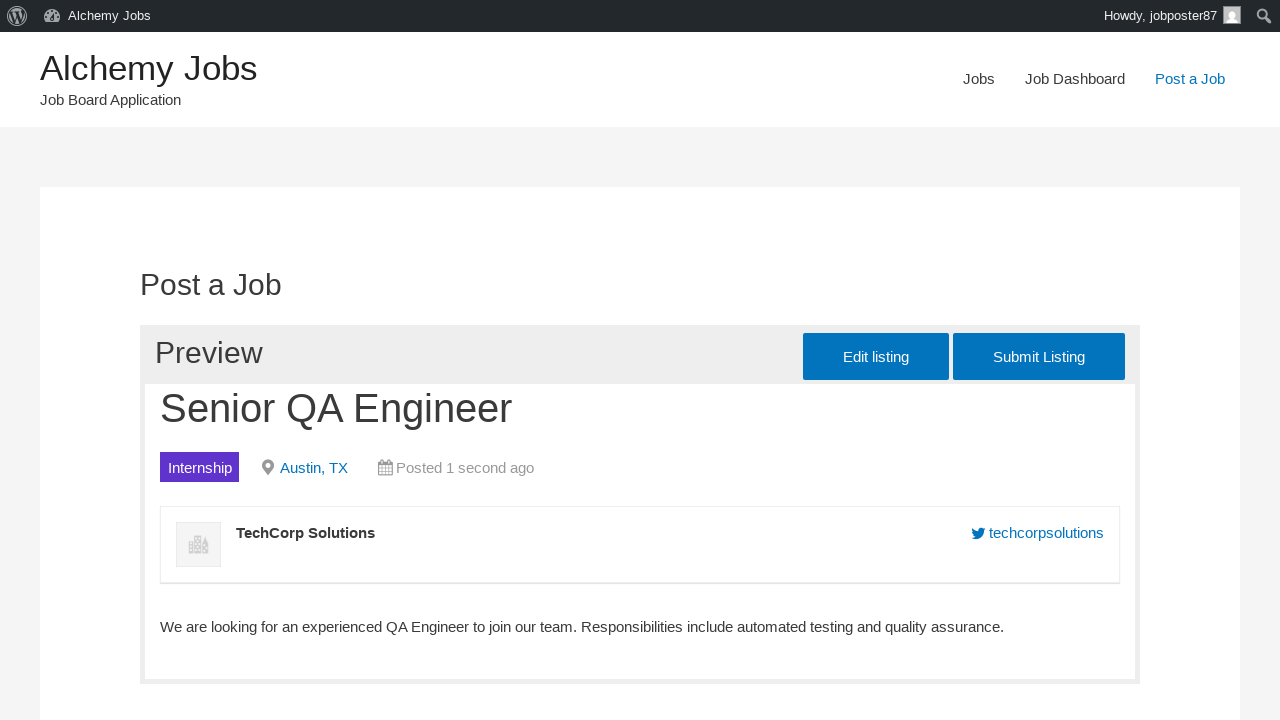